Tests different mouse click actions (left click, right click, double click) on dropdown menu elements

Starting URL: https://bonigarcia.dev/selenium-webdriver-java/dropdown-menu.html

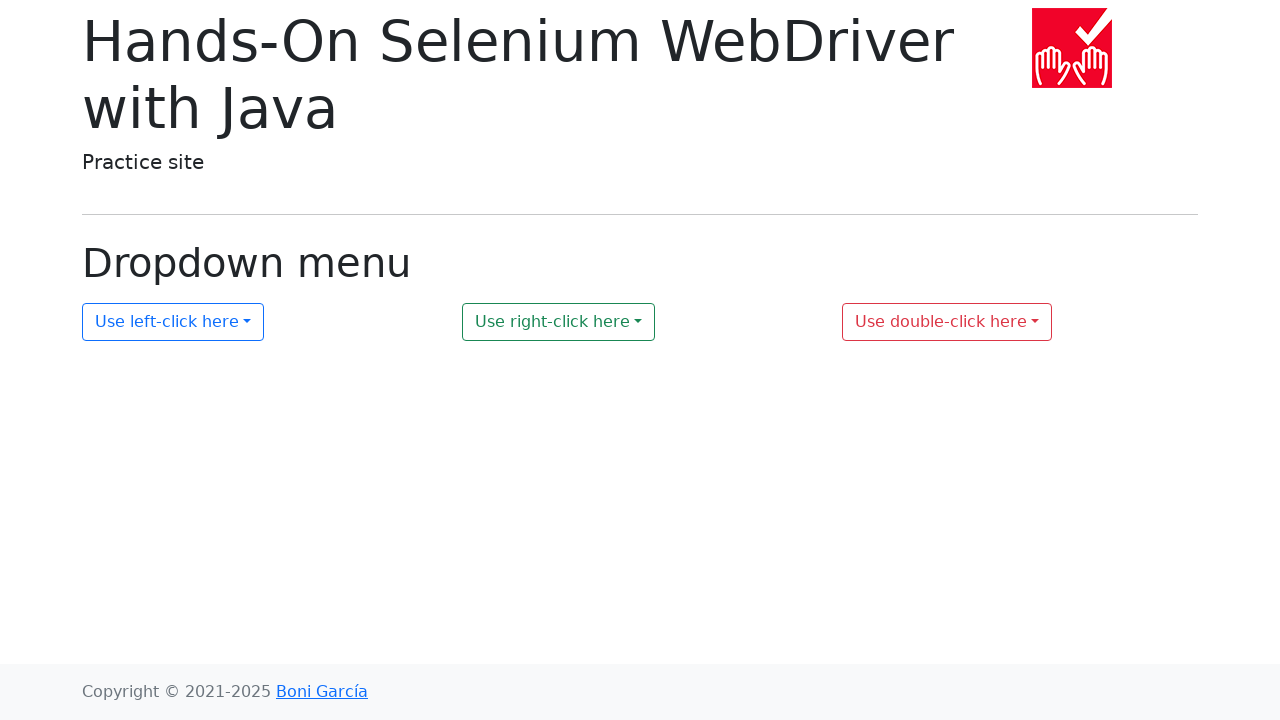

Left clicked on dropdown menu 1 at (173, 322) on #my-dropdown-1
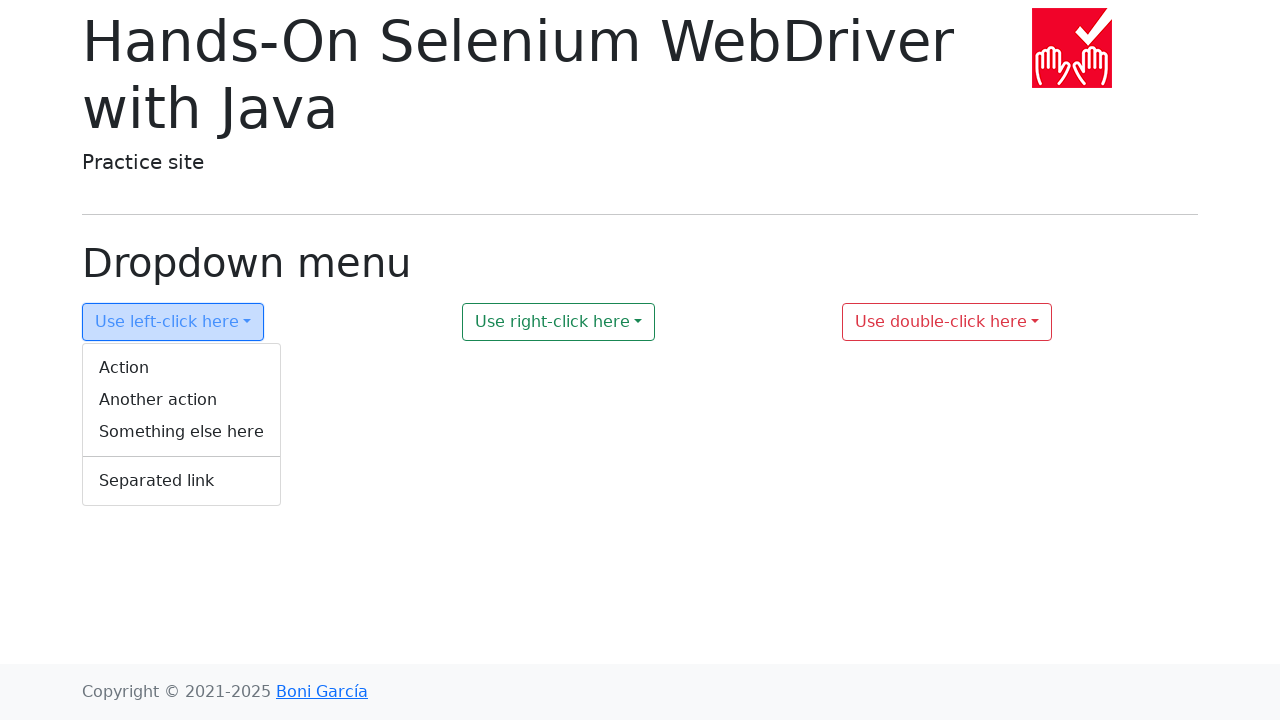

Right clicked on dropdown menu 2 at (559, 322) on #my-dropdown-2
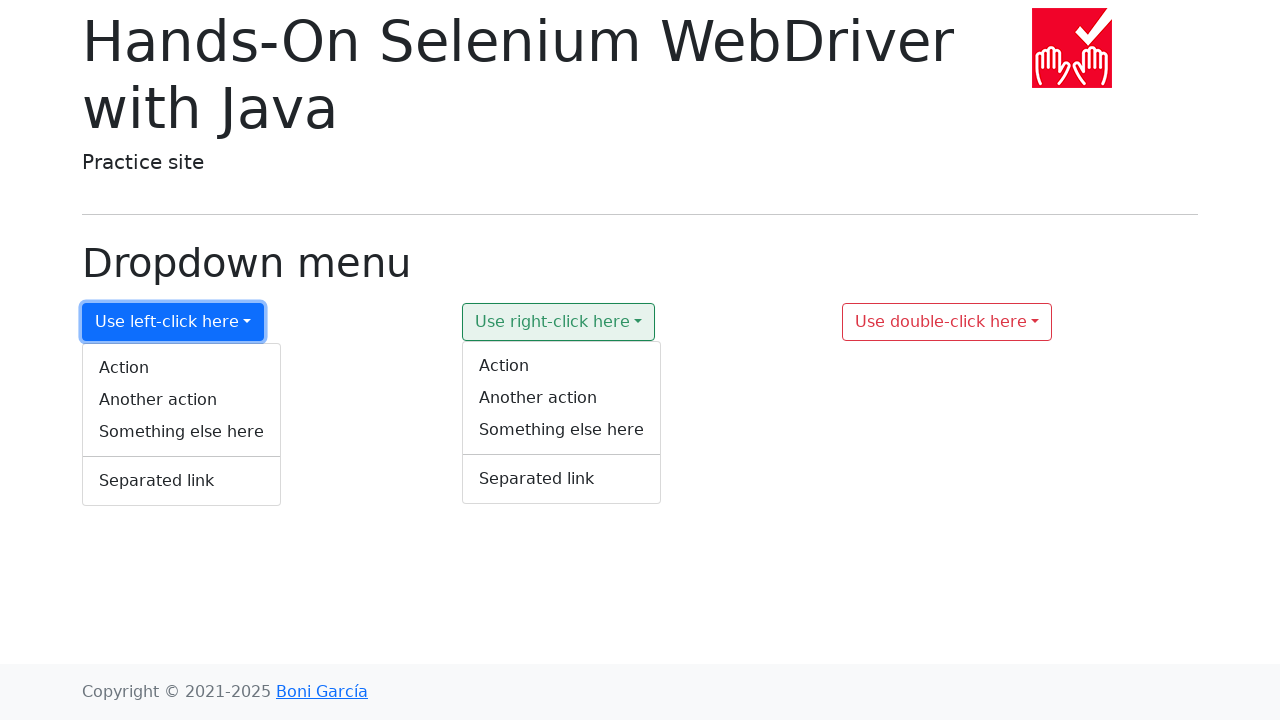

Double clicked on dropdown menu 3 at (947, 322) on #my-dropdown-3
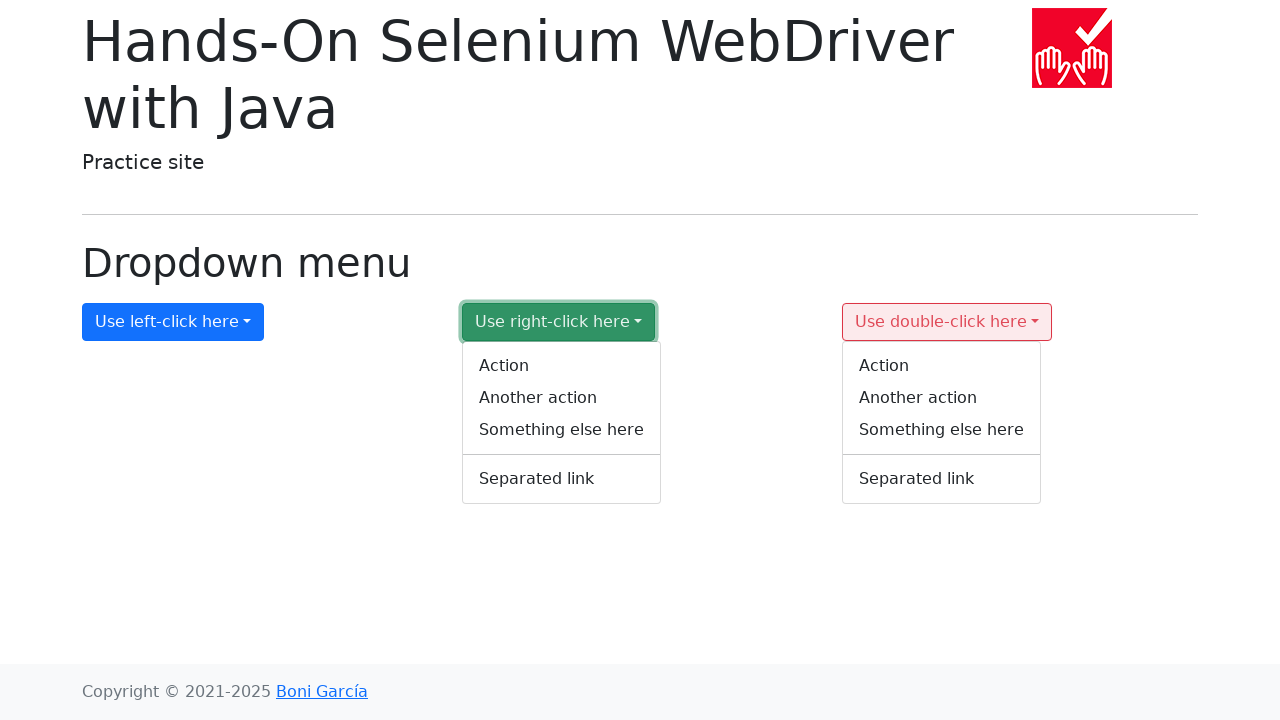

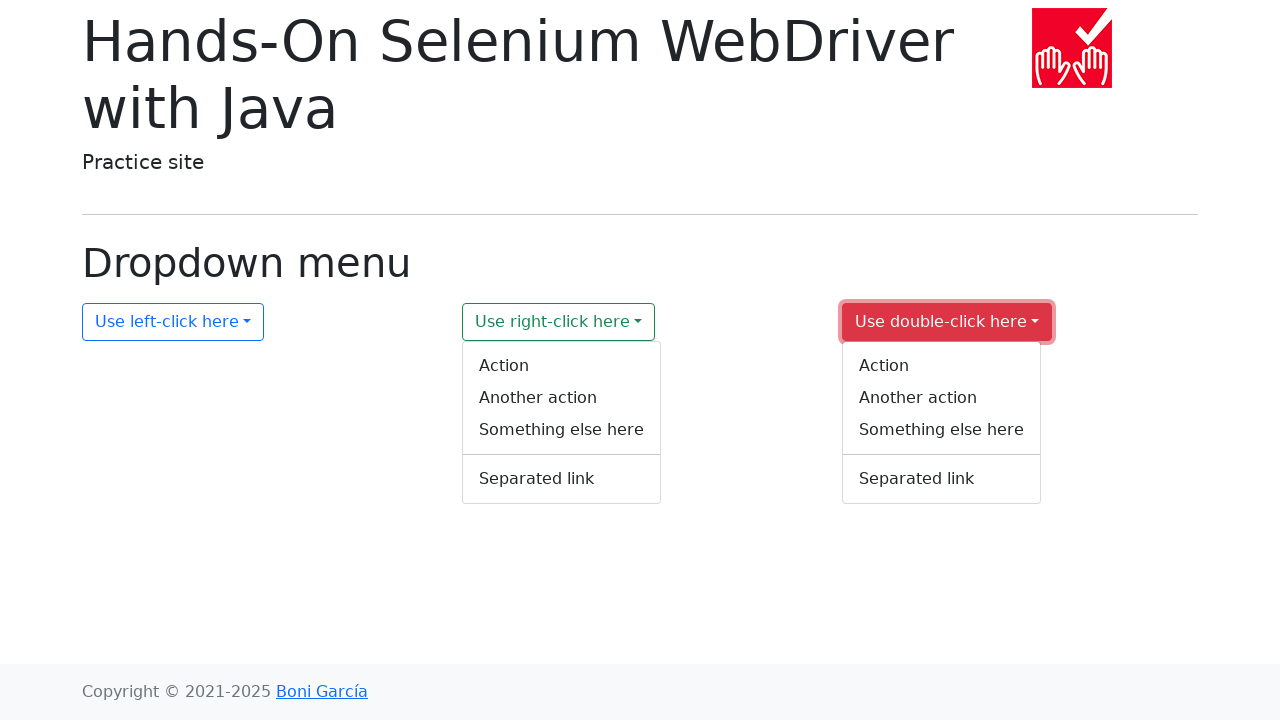